Tests dismissing a confirm alert dialog and verifying the cancel result message

Starting URL: https://demoqa.com/alerts

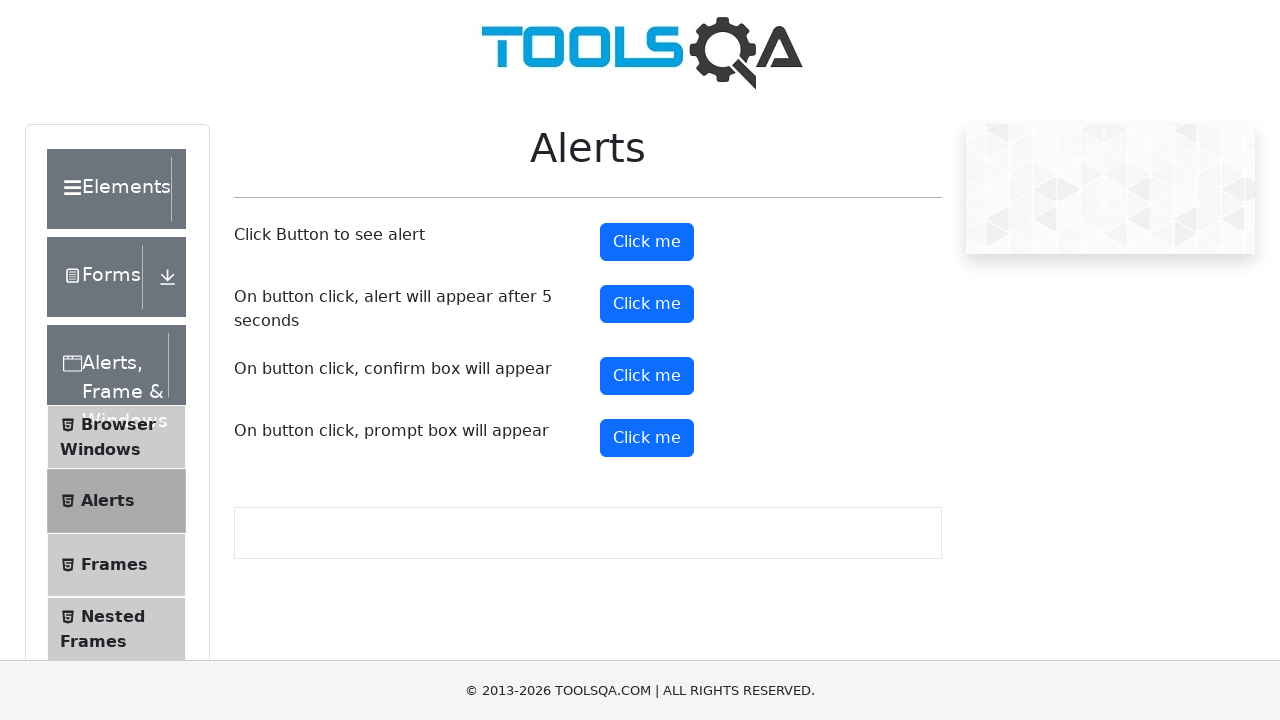

Set up dialog handler to dismiss confirm alert
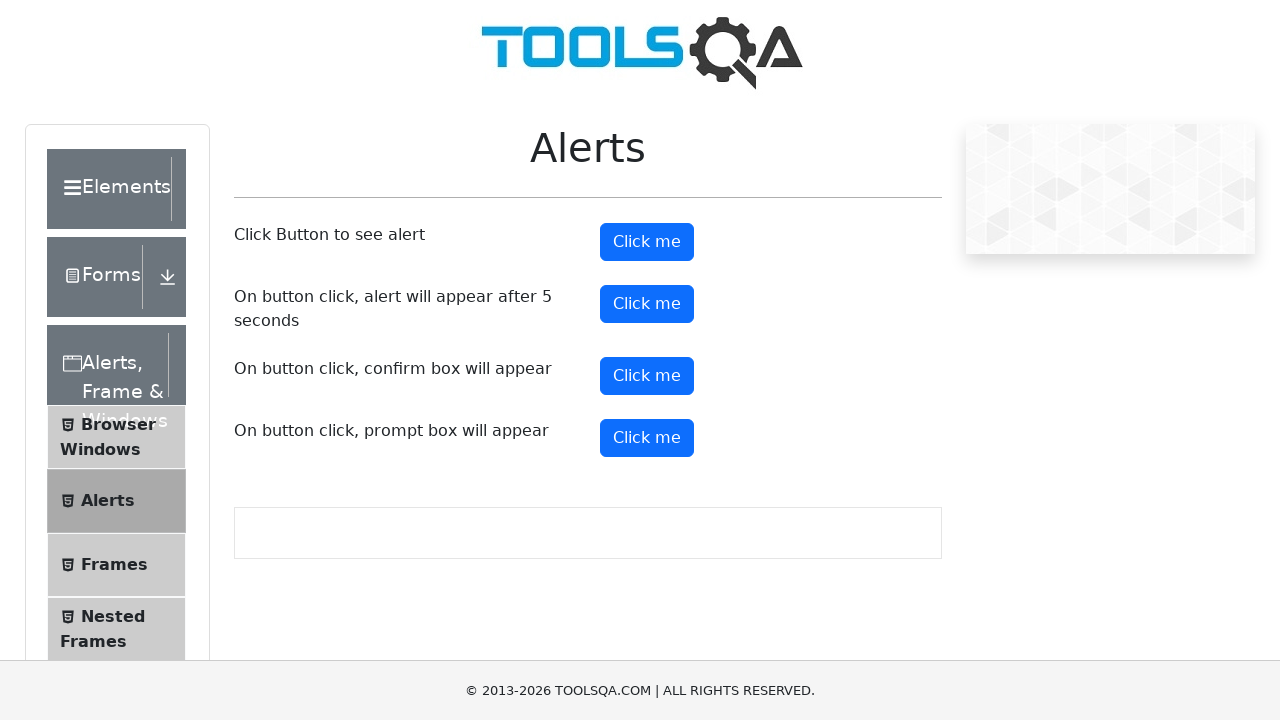

Scrolled confirm button into view
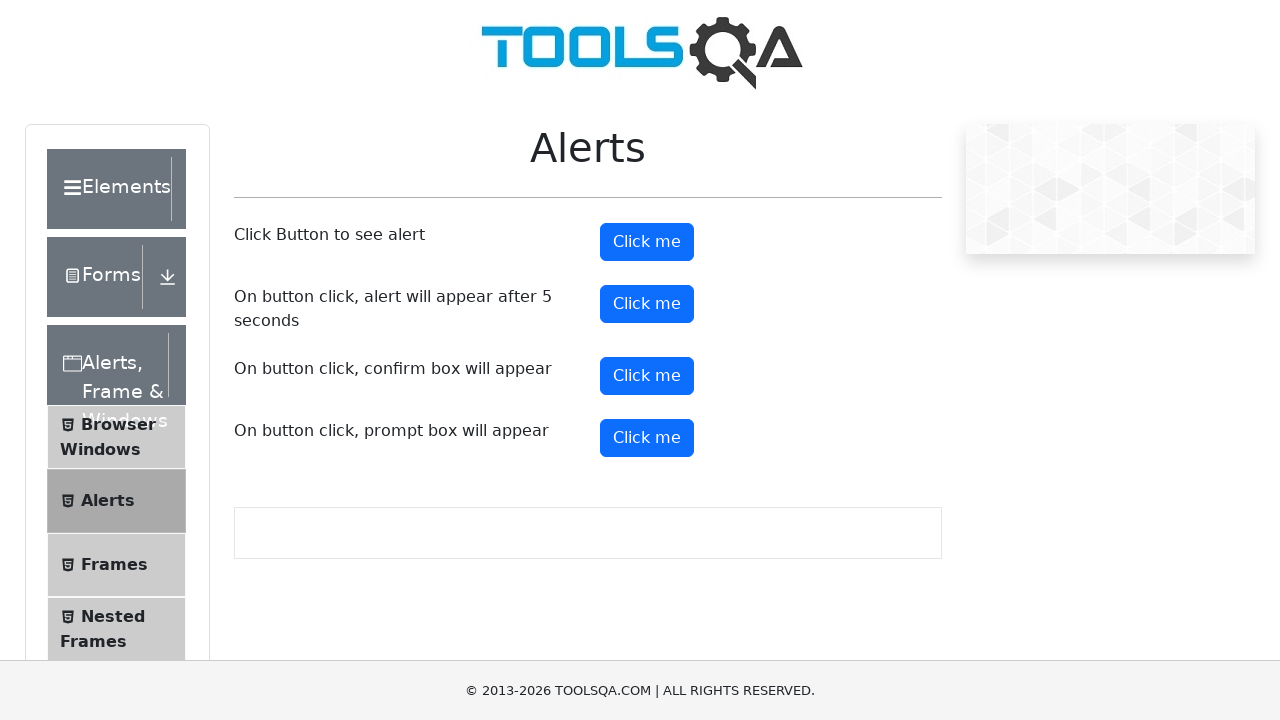

Clicked confirm button to trigger alert dialog at (647, 376) on #confirmButton
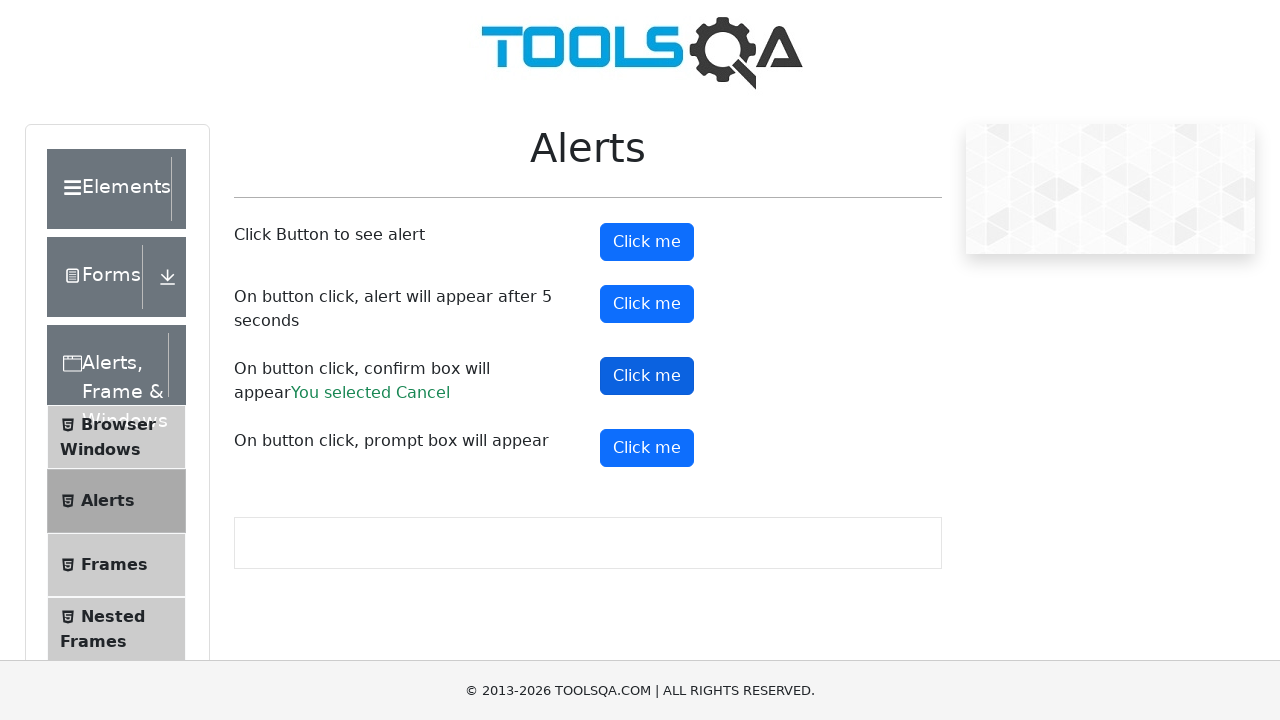

Confirm result message appeared after dismissing alert
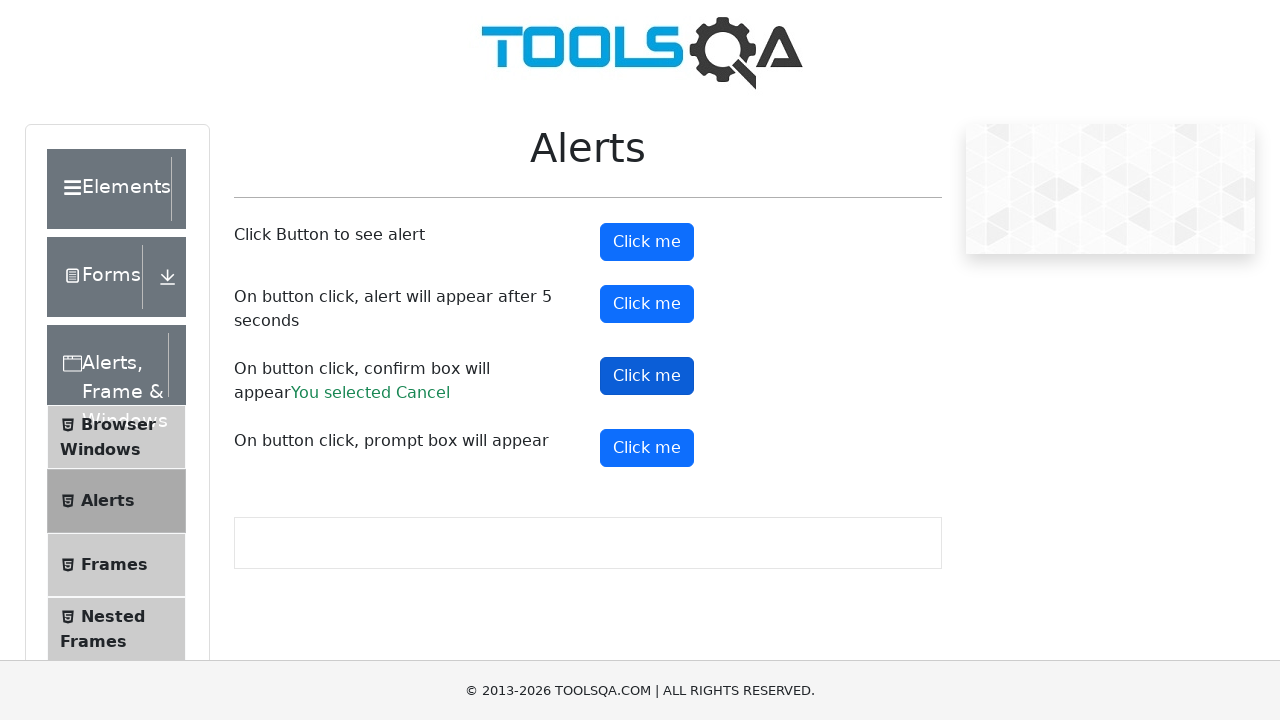

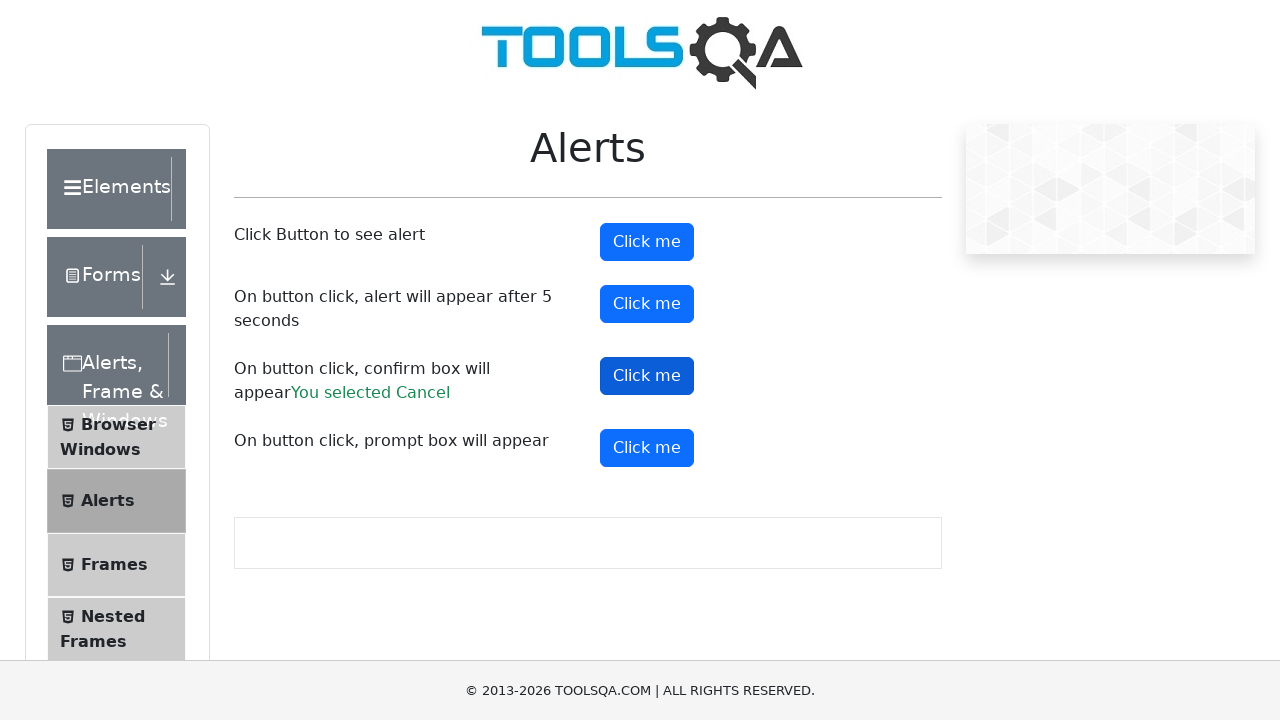